Tests registration form validation by submitting without a password field and verifying the required field error message appears

Starting URL: https://automaticityacademy.ngrok.app/register

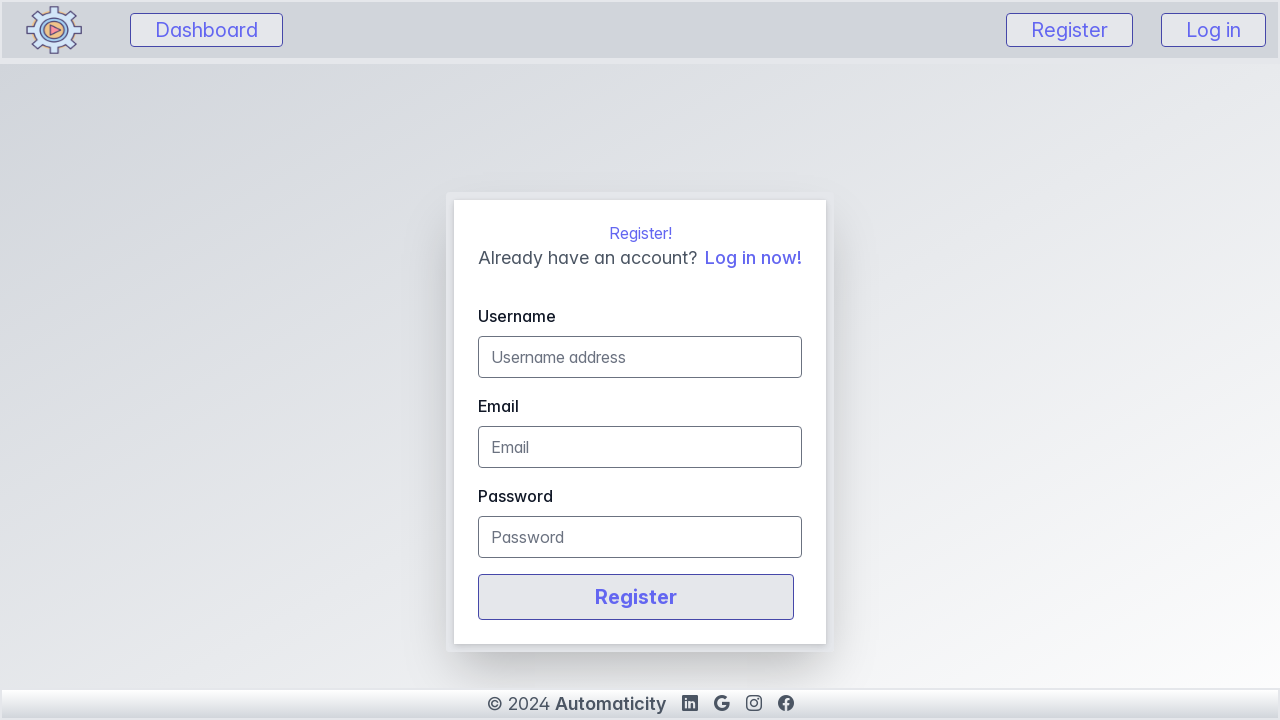

Filled username field with 'testuser2024' on #username
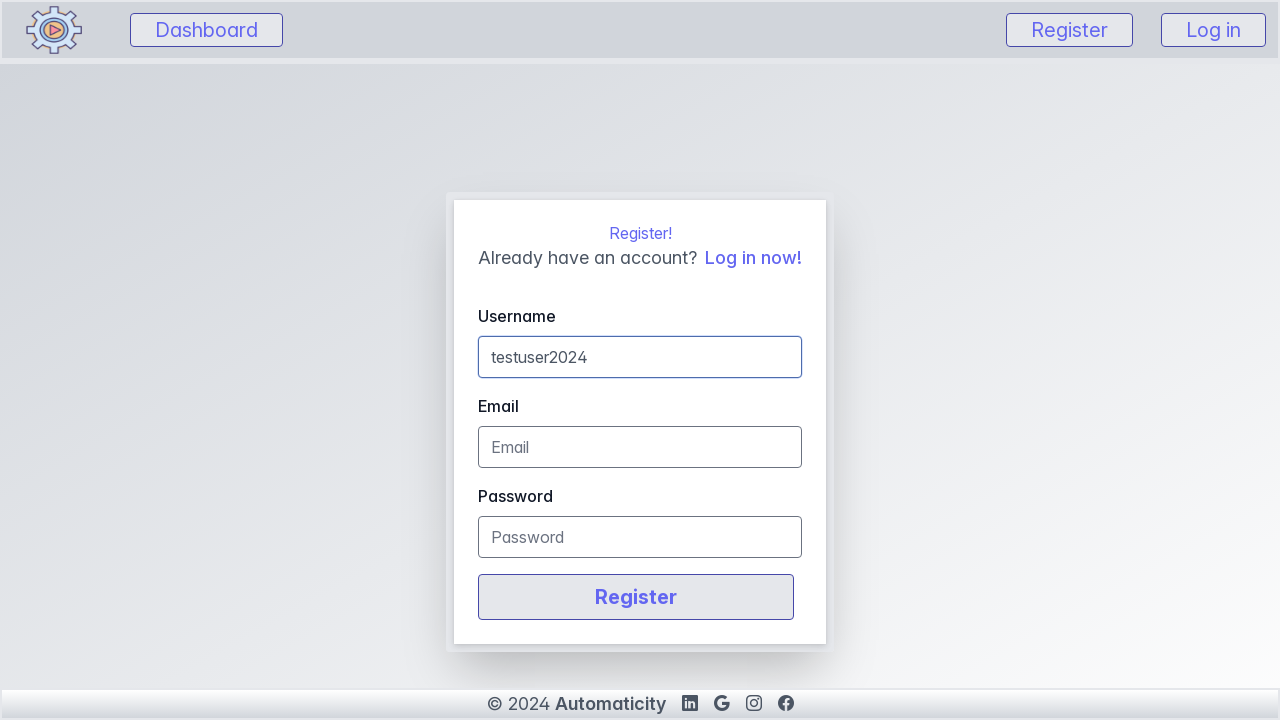

Filled email field with 'randomuser@example.com' on #email
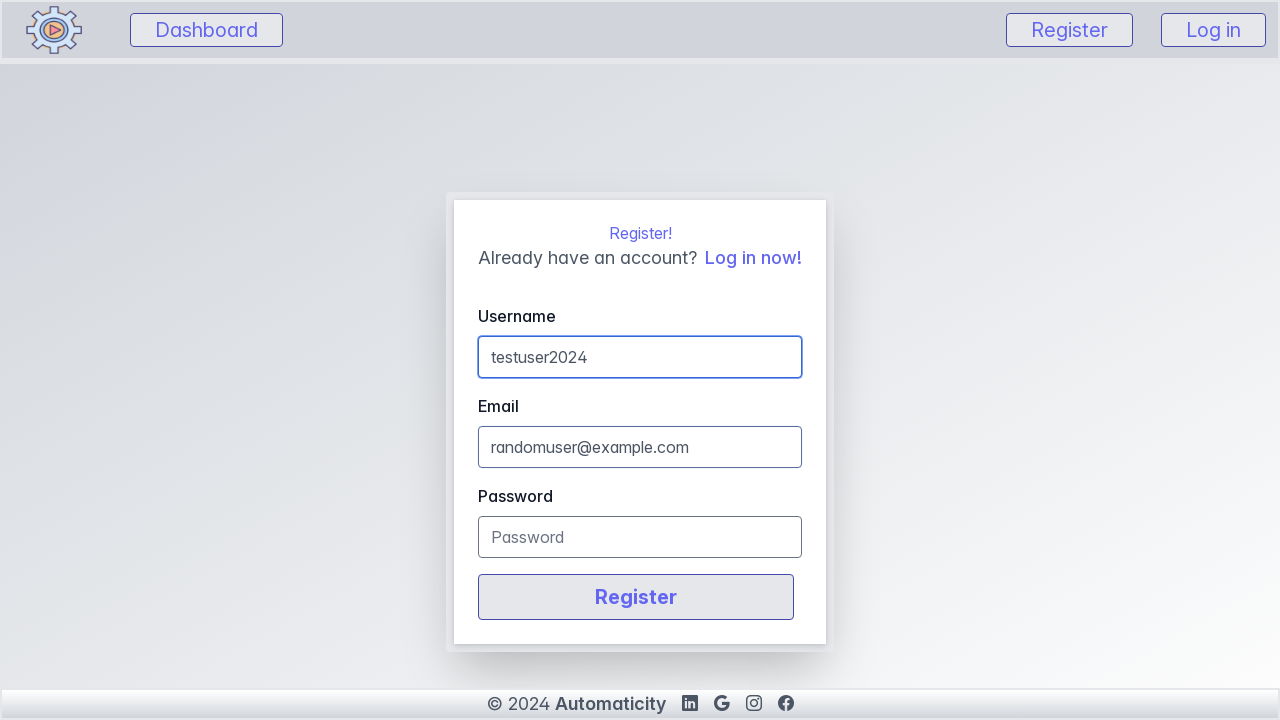

Clicked Register button without entering password at (636, 597) on button:has-text('Register')
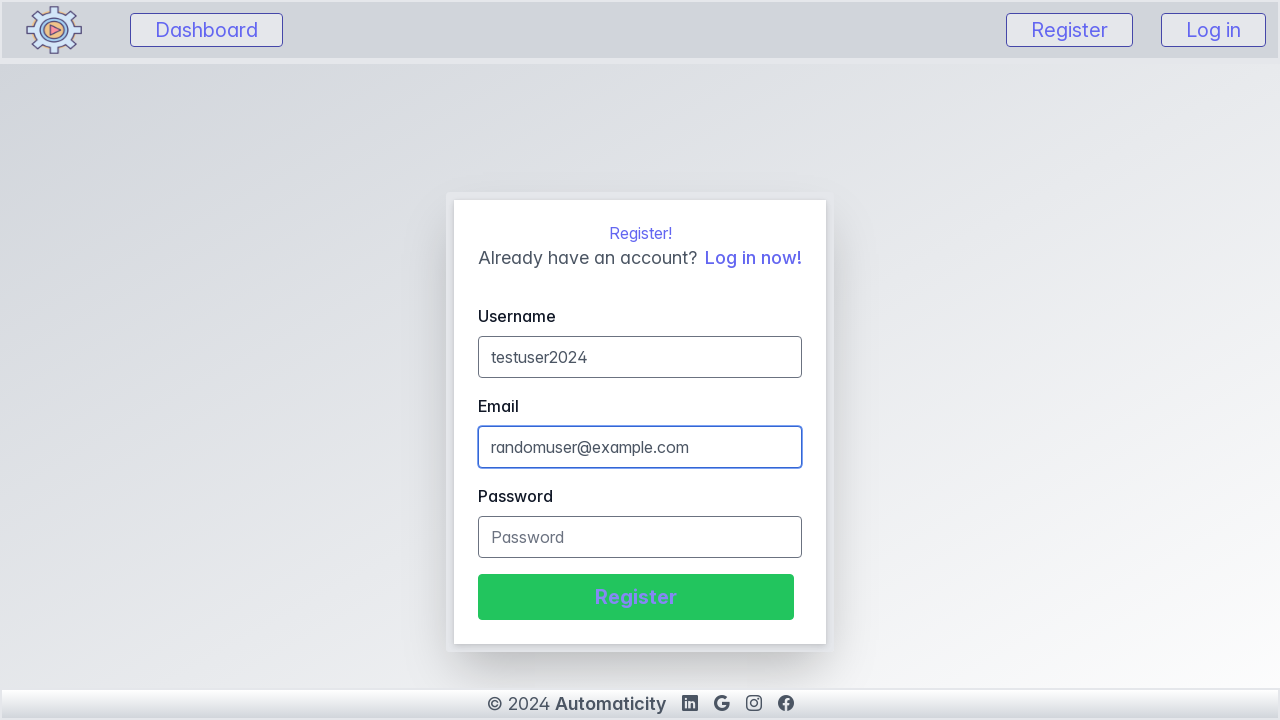

Password required error message appeared
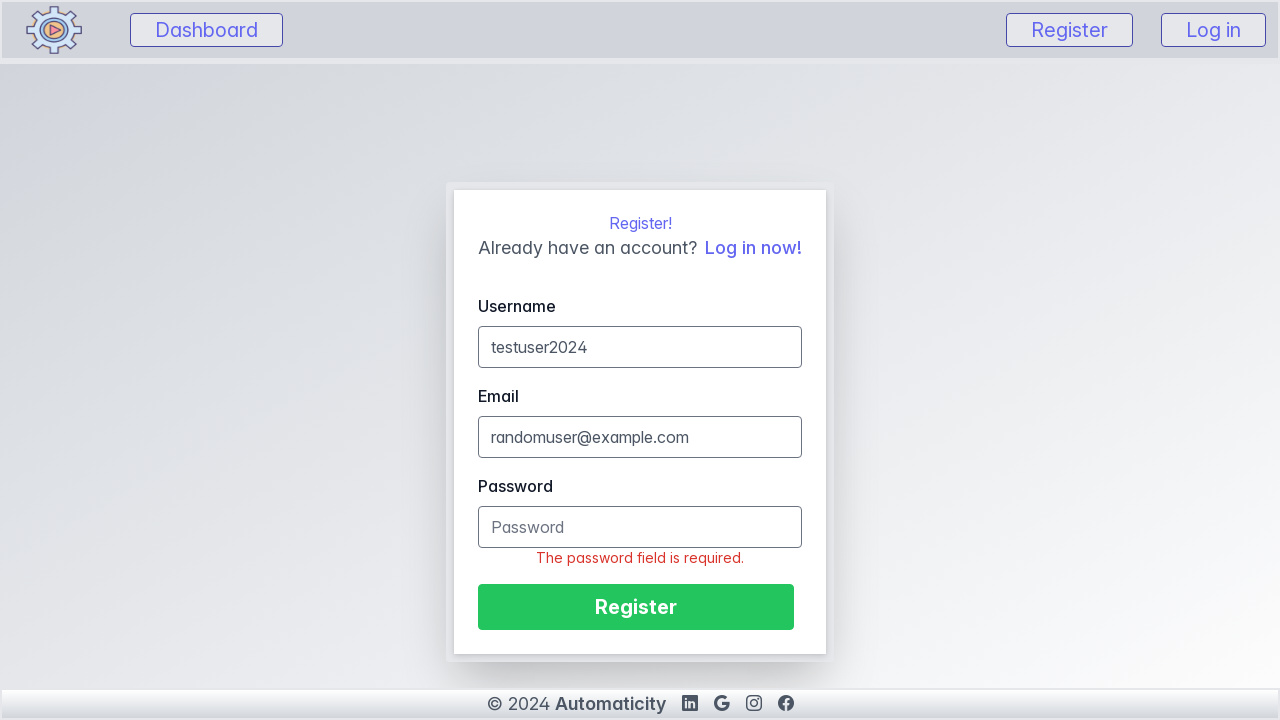

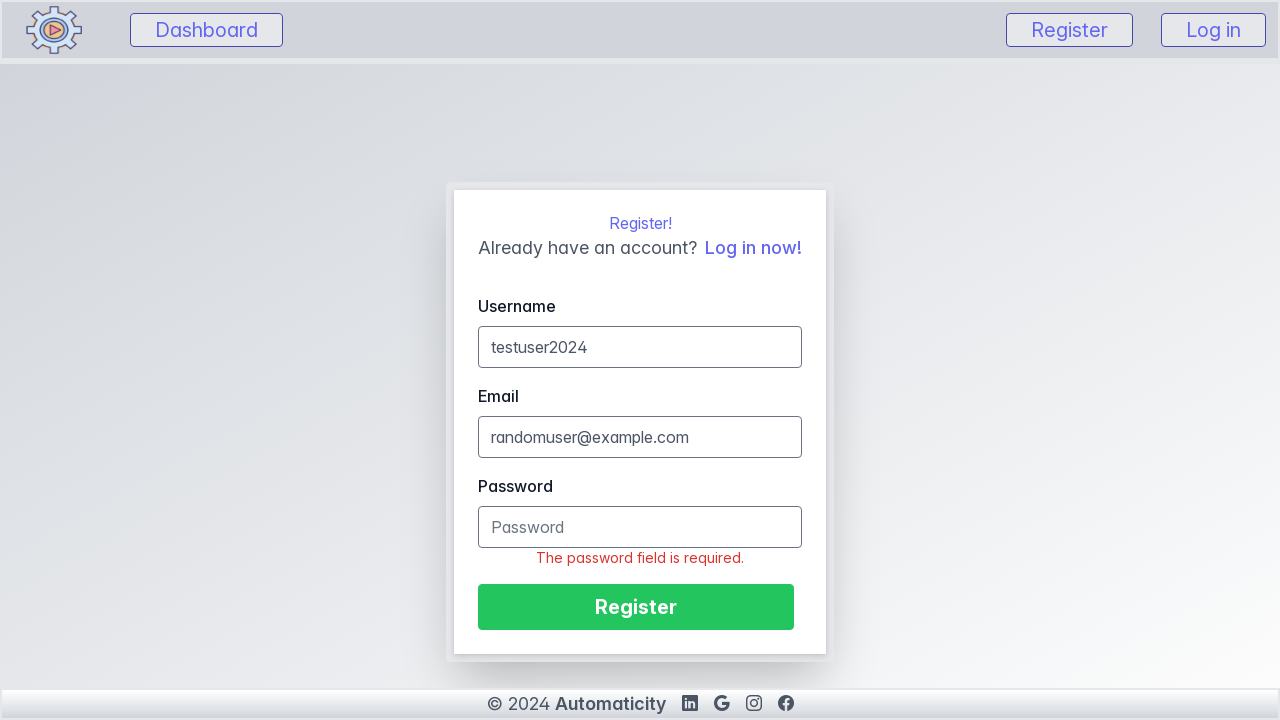